Tests dropdown menu interaction by clicking a dropdown button and then clicking the Facebook link that appears

Starting URL: https://omayo.blogspot.com/

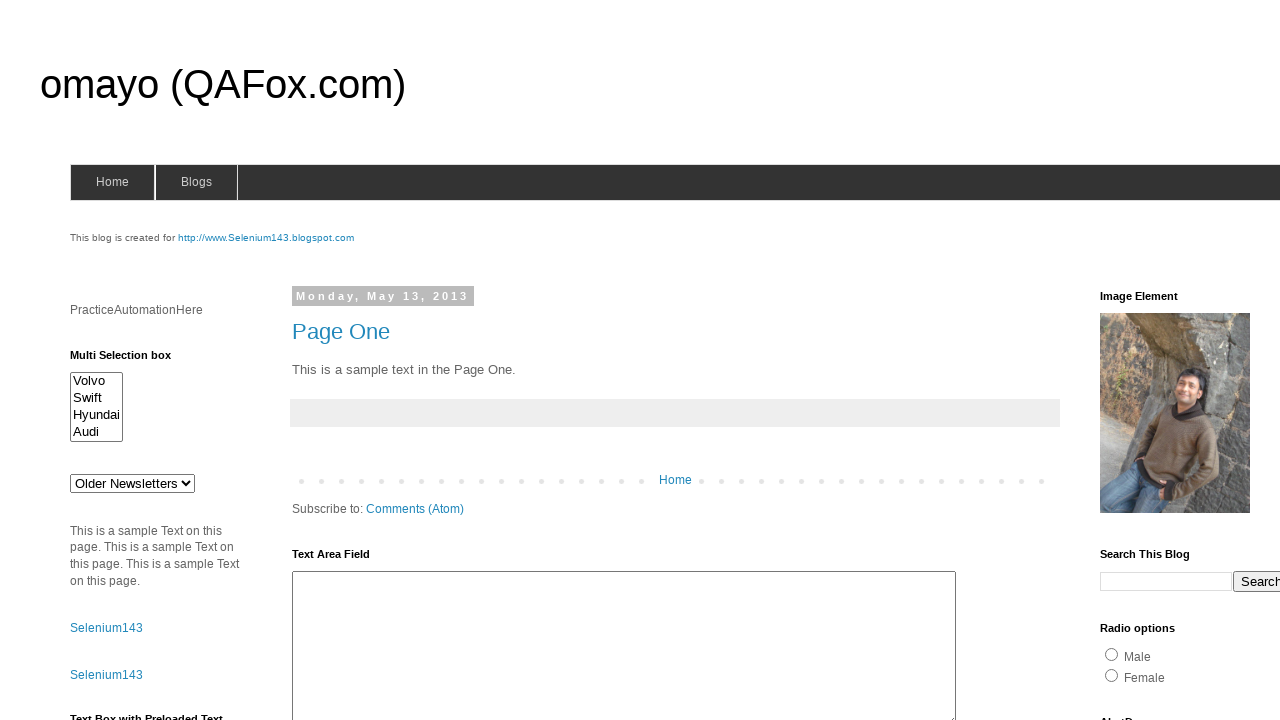

Clicked the Dropdown button at (1227, 360) on xpath=//button[text()='Dropdown']
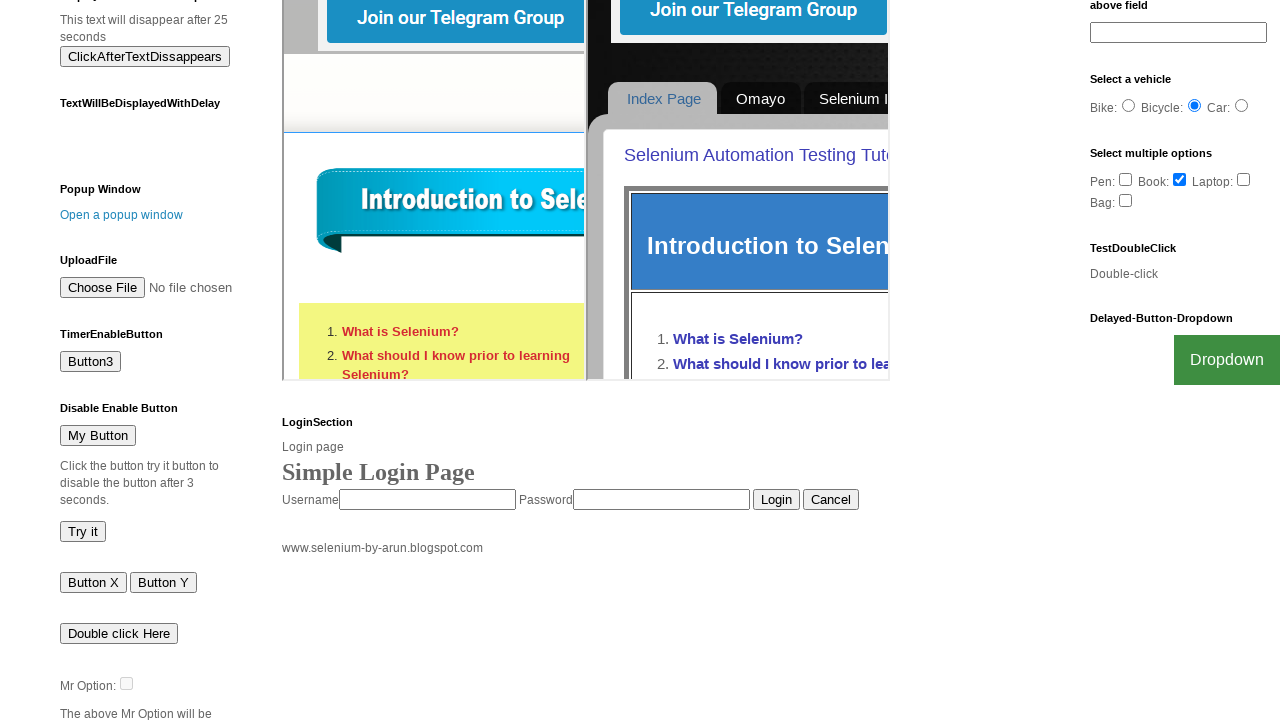

Facebook link became visible in dropdown menu
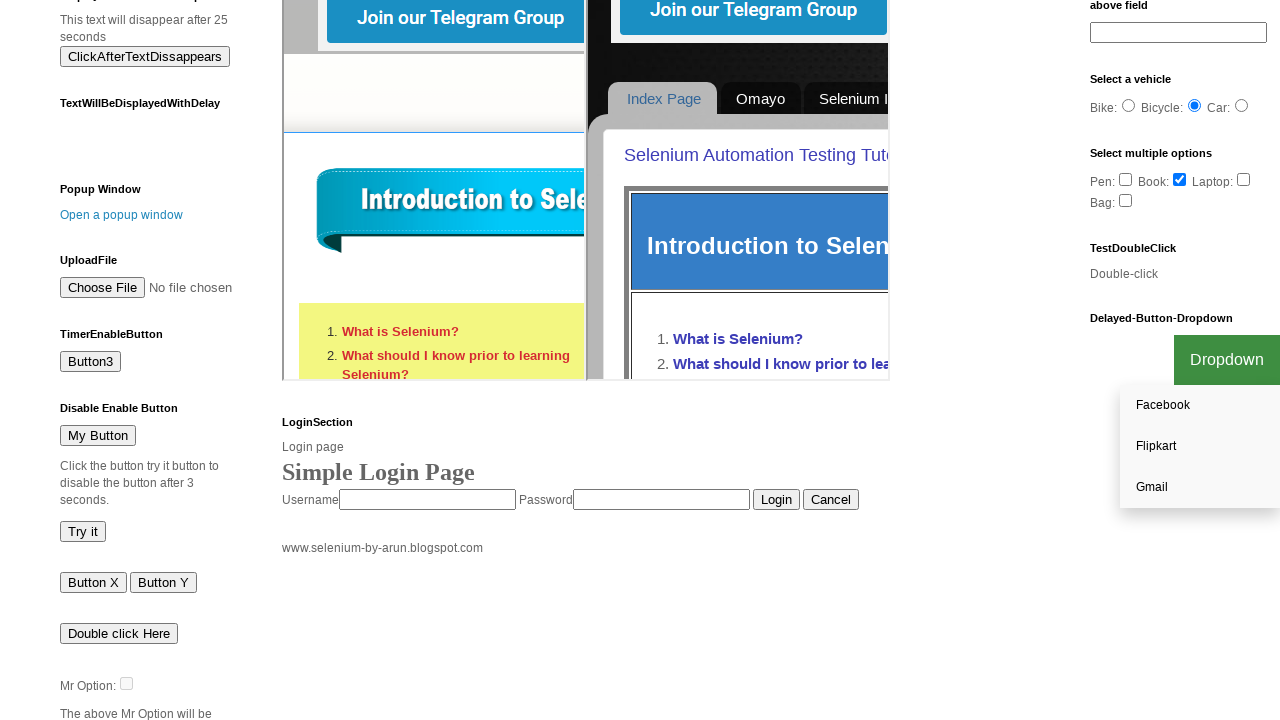

Clicked the Facebook link at (1200, 406) on xpath=//a[text()='Facebook']
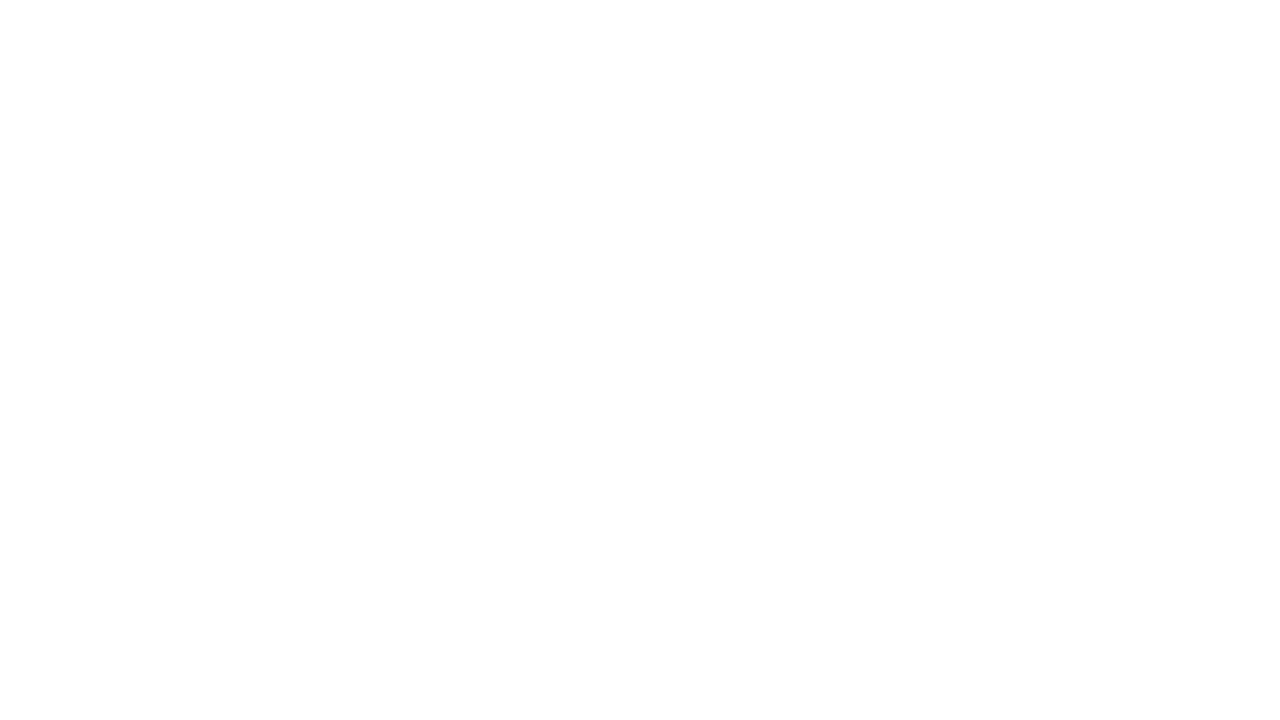

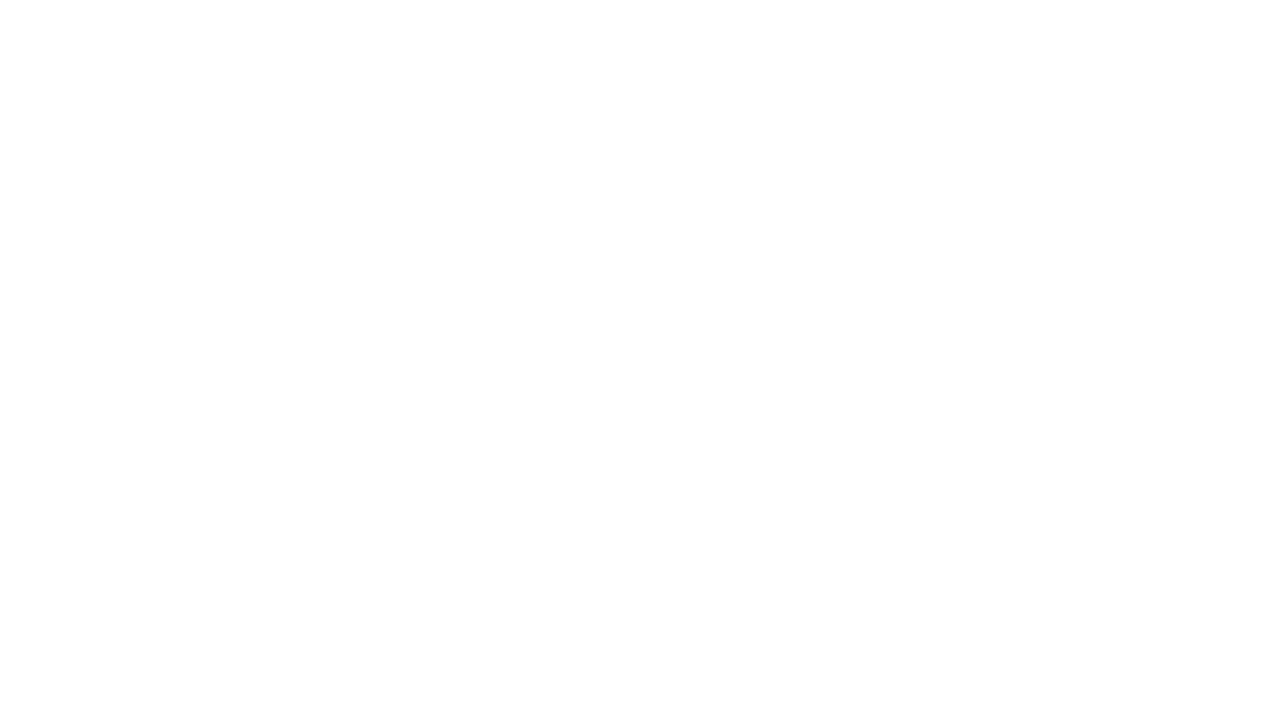